Tests window and tab handling functionality by opening new tabs and windows, switching between them, and verifying navigation works correctly

Starting URL: https://demoqa.com/browser-windows

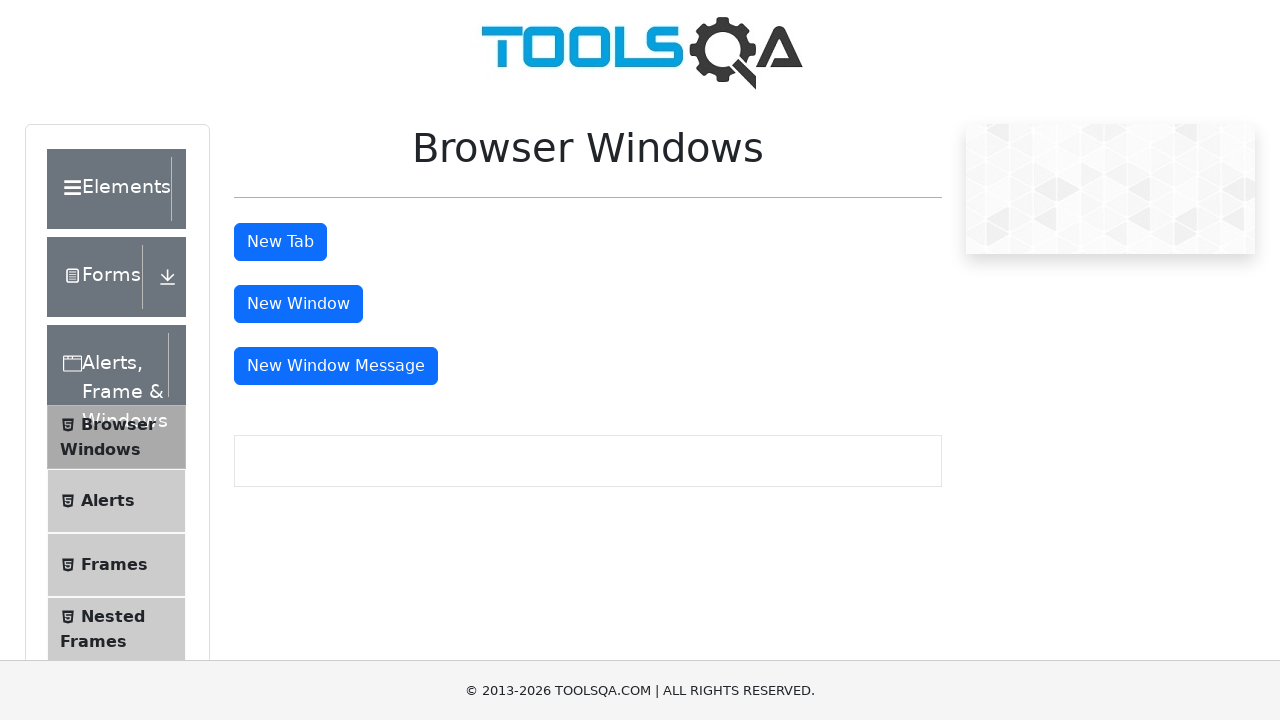

Clicked button to open new tab at (280, 242) on #tabButton
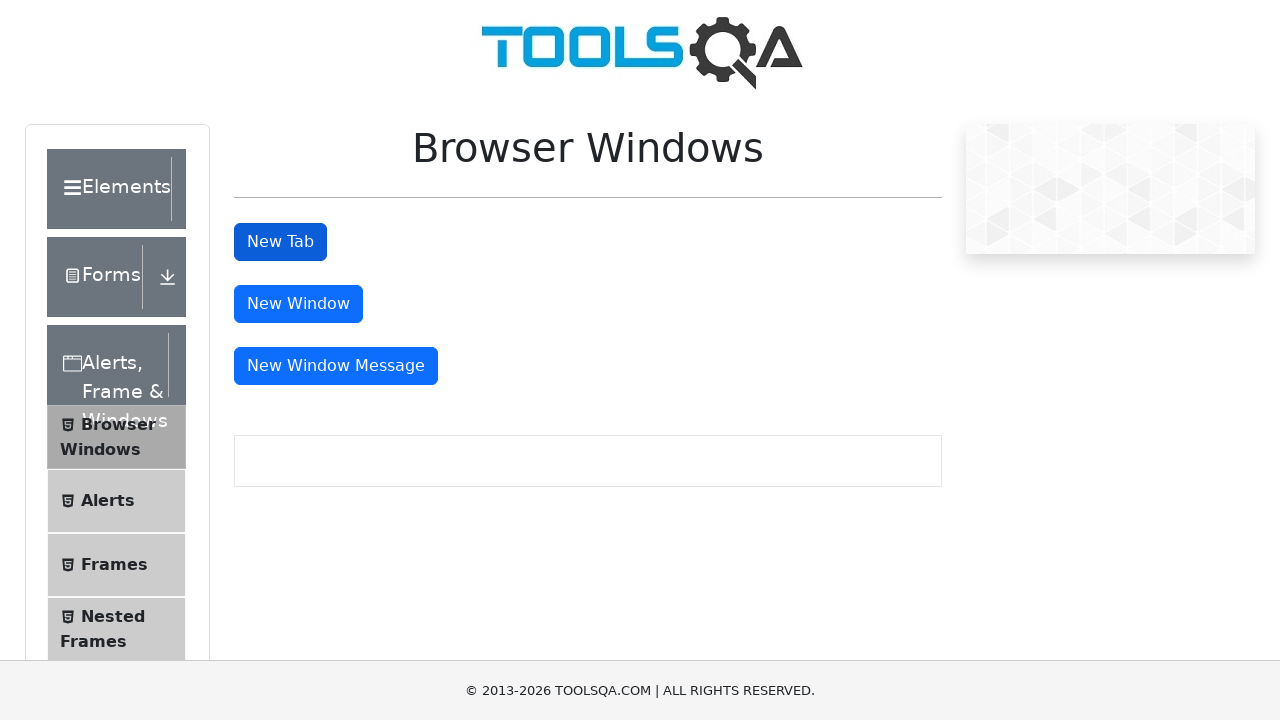

Retrieved all page contexts
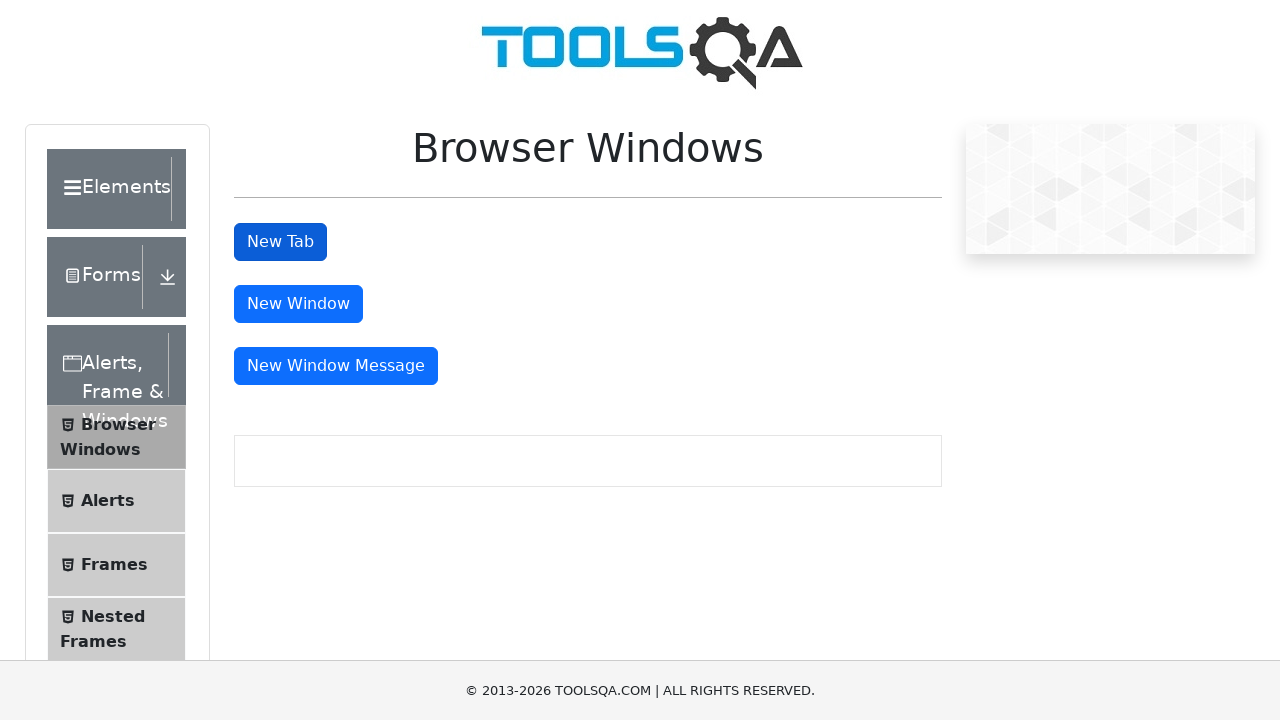

Switched to new tab
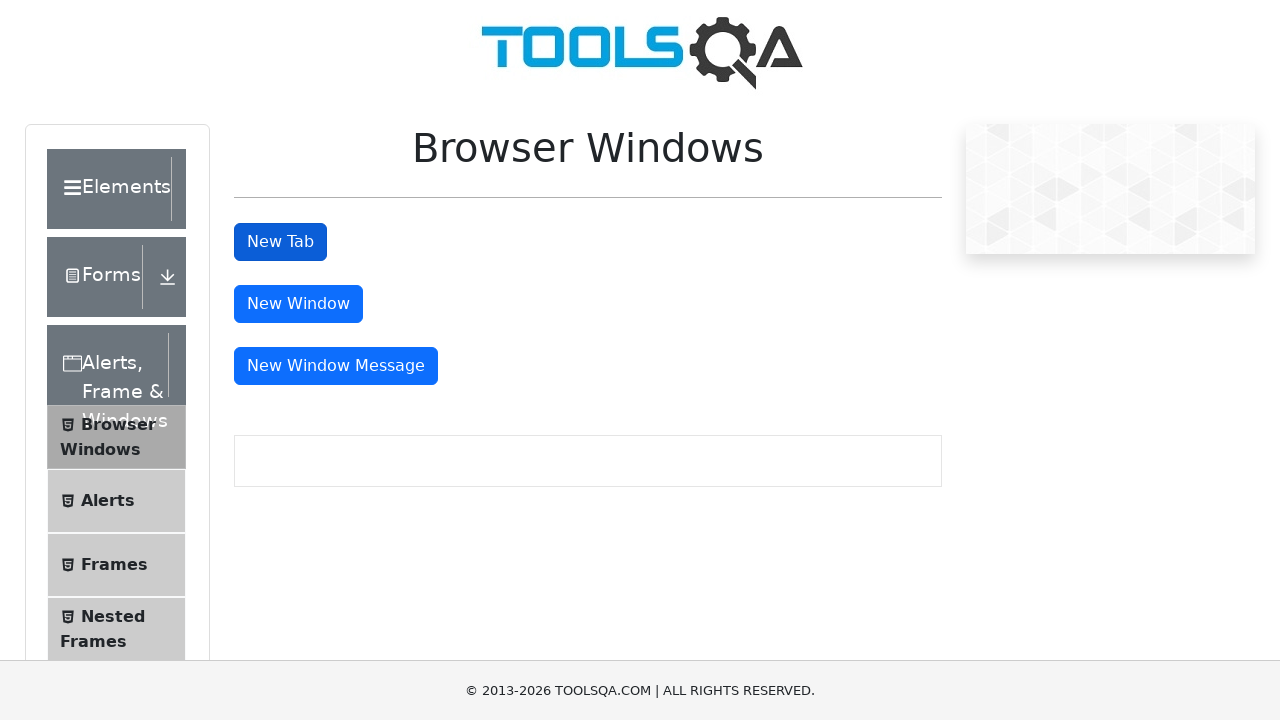

New tab finished loading
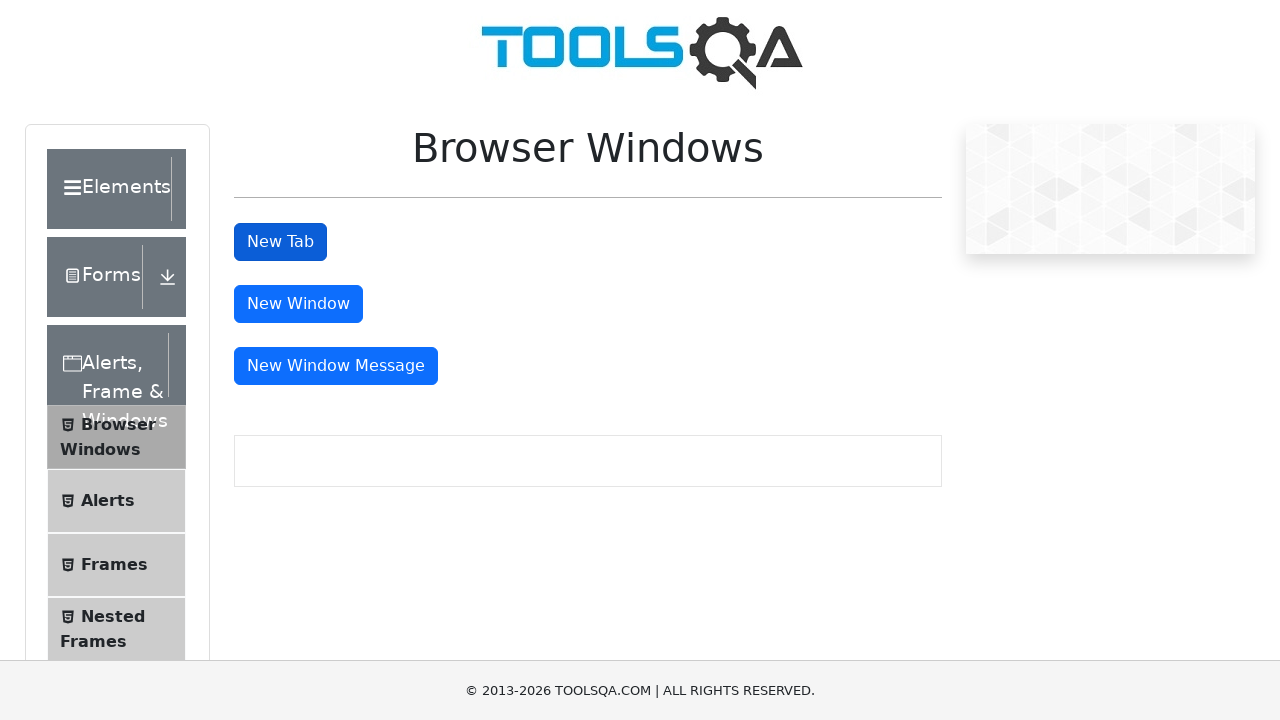

Closed the new tab
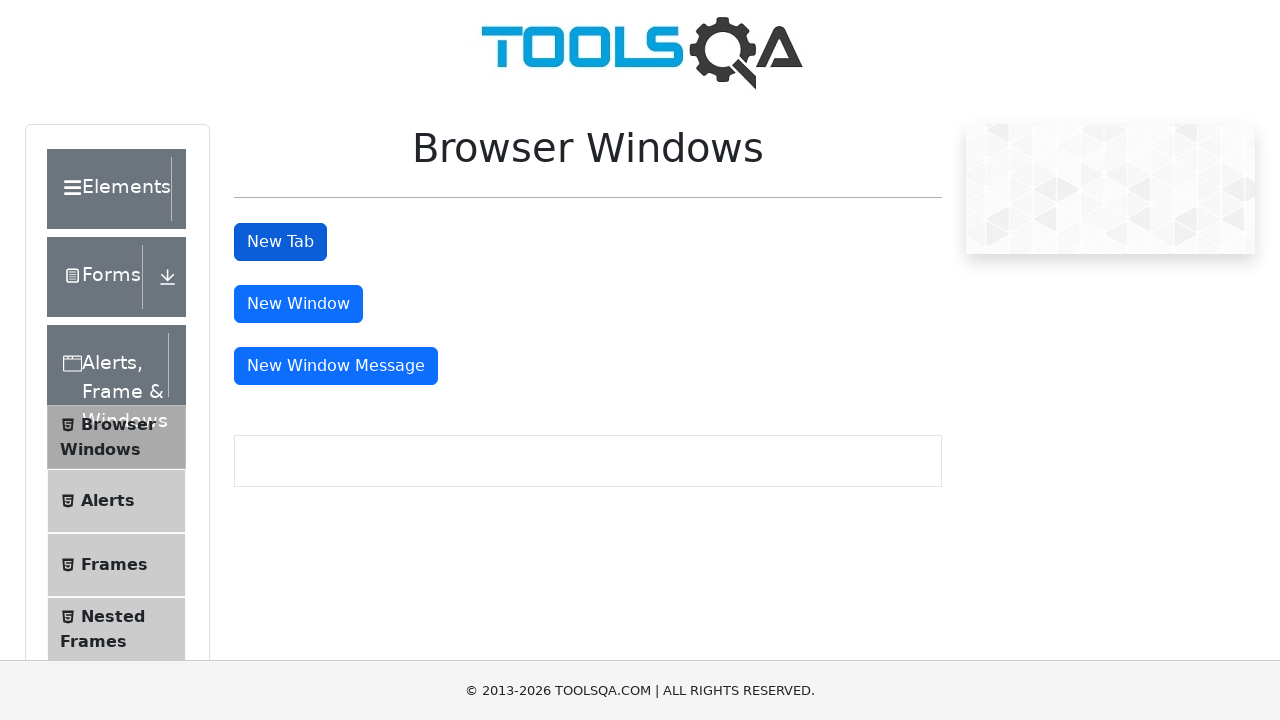

Clicked button to open new window at (298, 304) on #windowButton
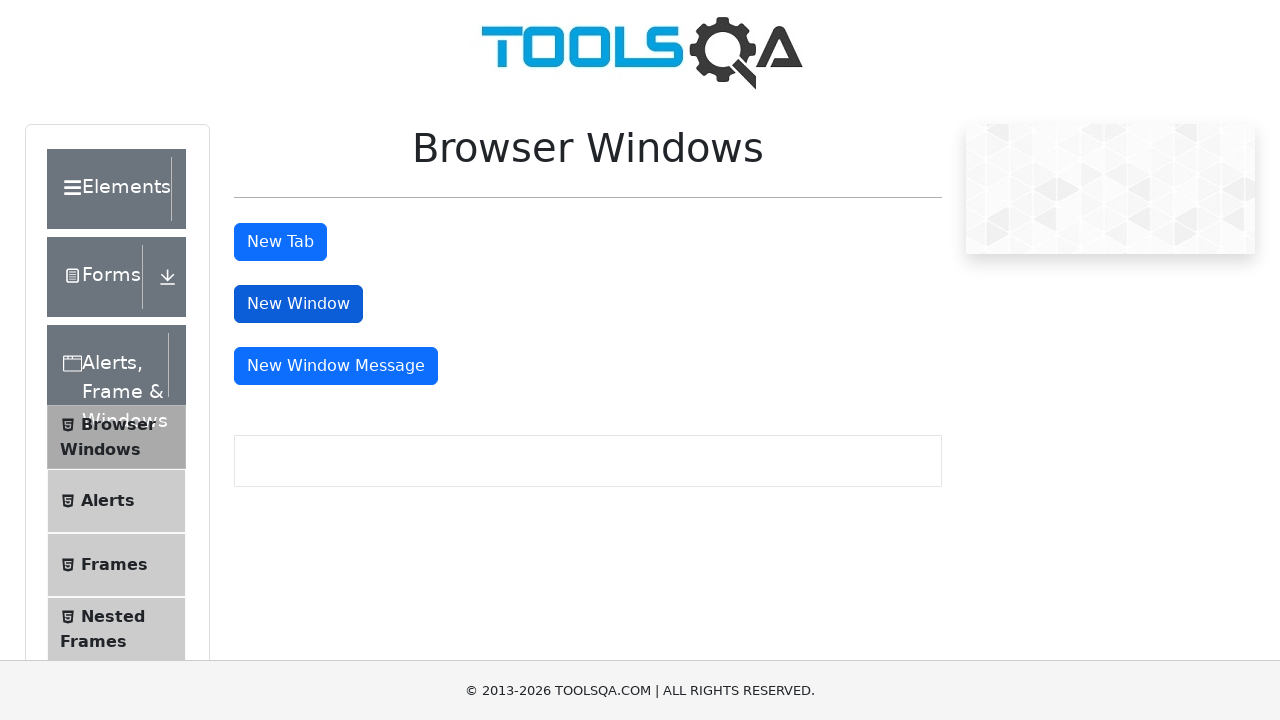

Retrieved updated list of all page contexts
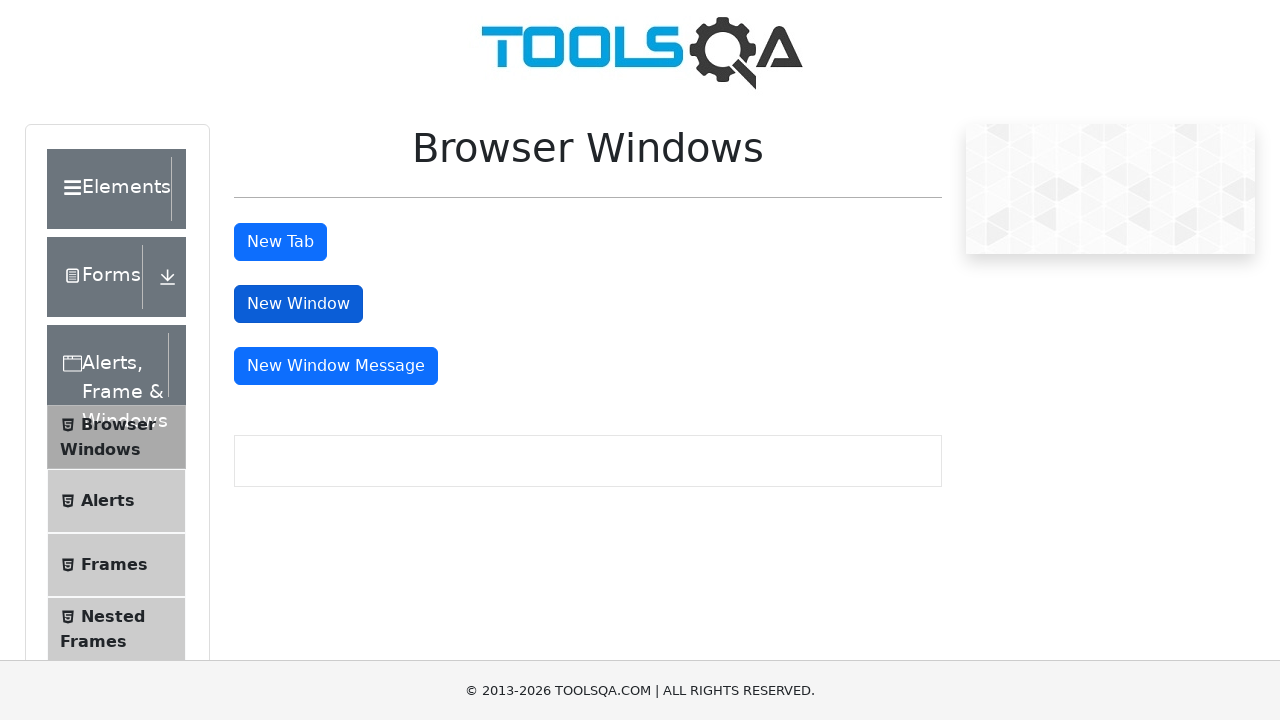

Switched to new window
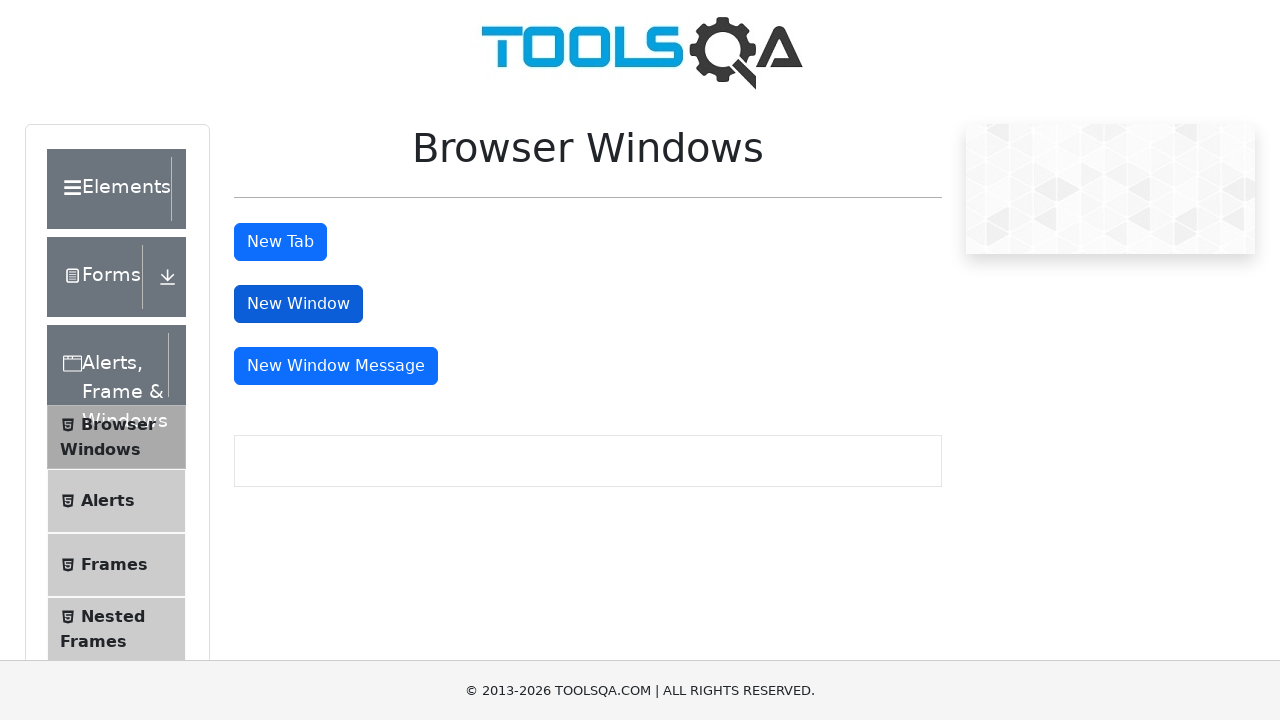

New window finished loading
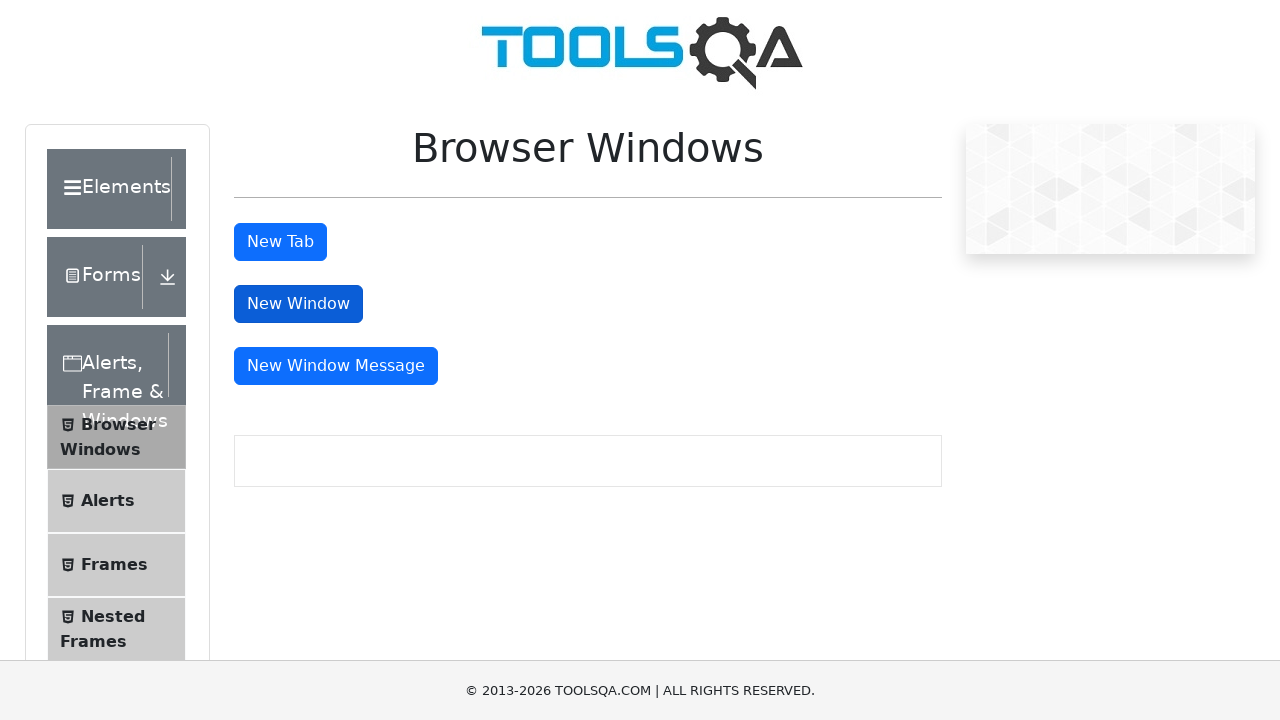

Closed the new window
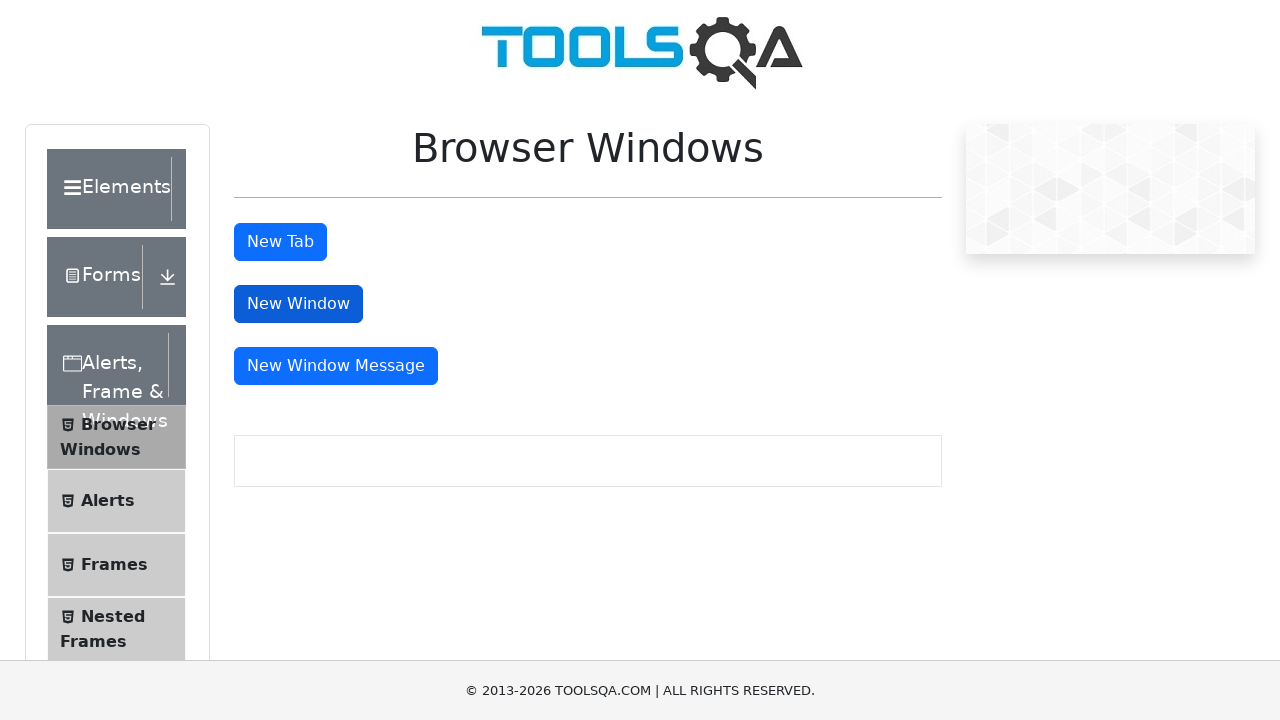

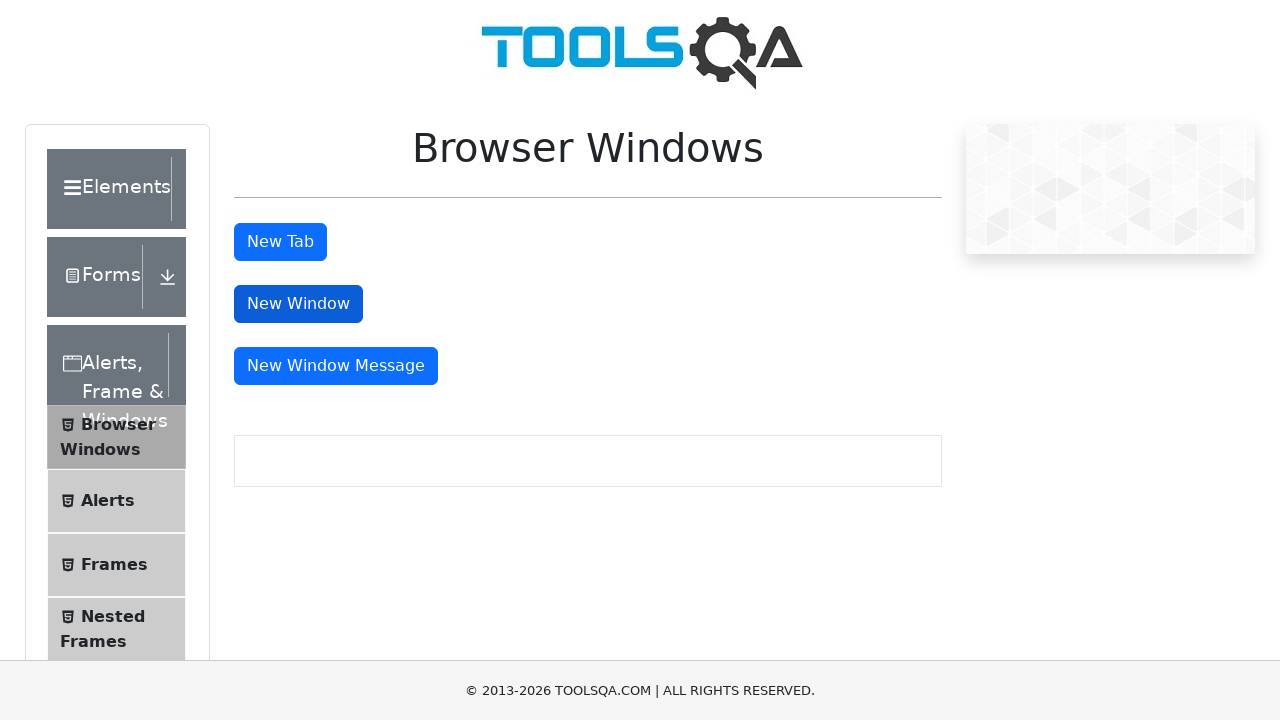